Tests iframe interaction on W3Schools try-it editor by switching to an iframe and clicking a button that triggers an alert

Starting URL: https://www.w3schools.com/jsref/tryit.asp?filename=tryjsref_alert

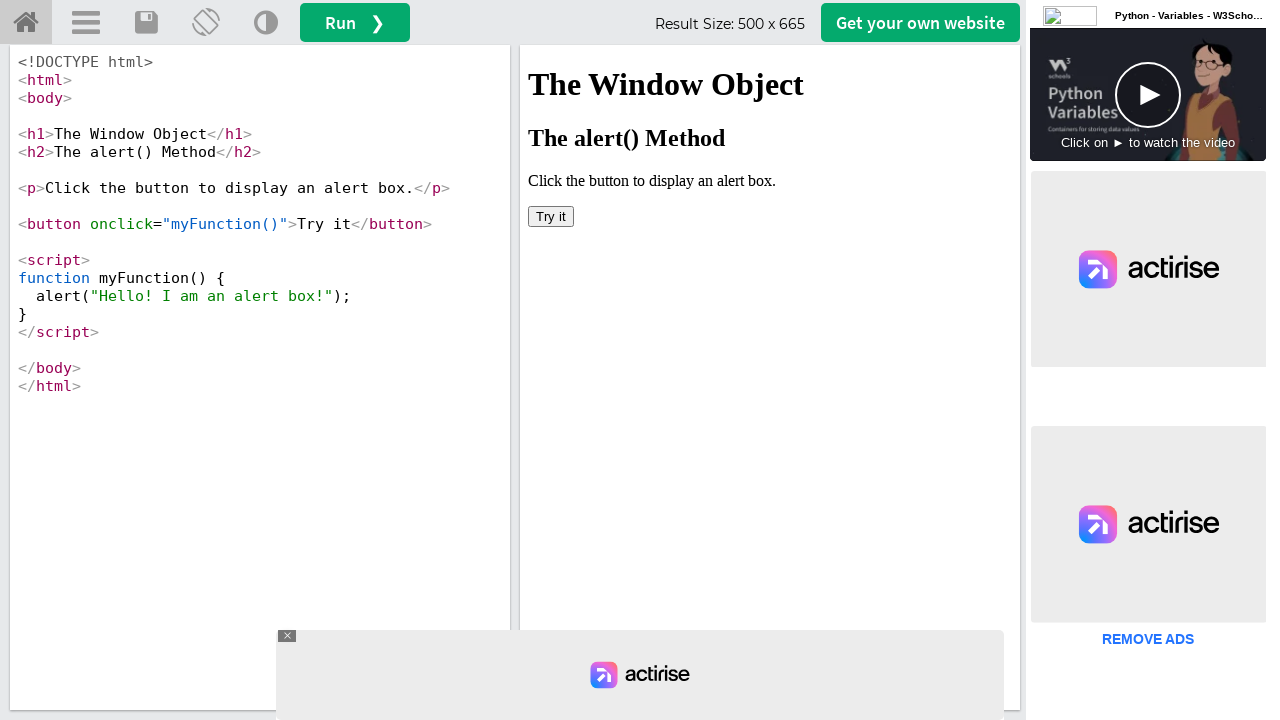

Located iframe element with id 'iframeResult'
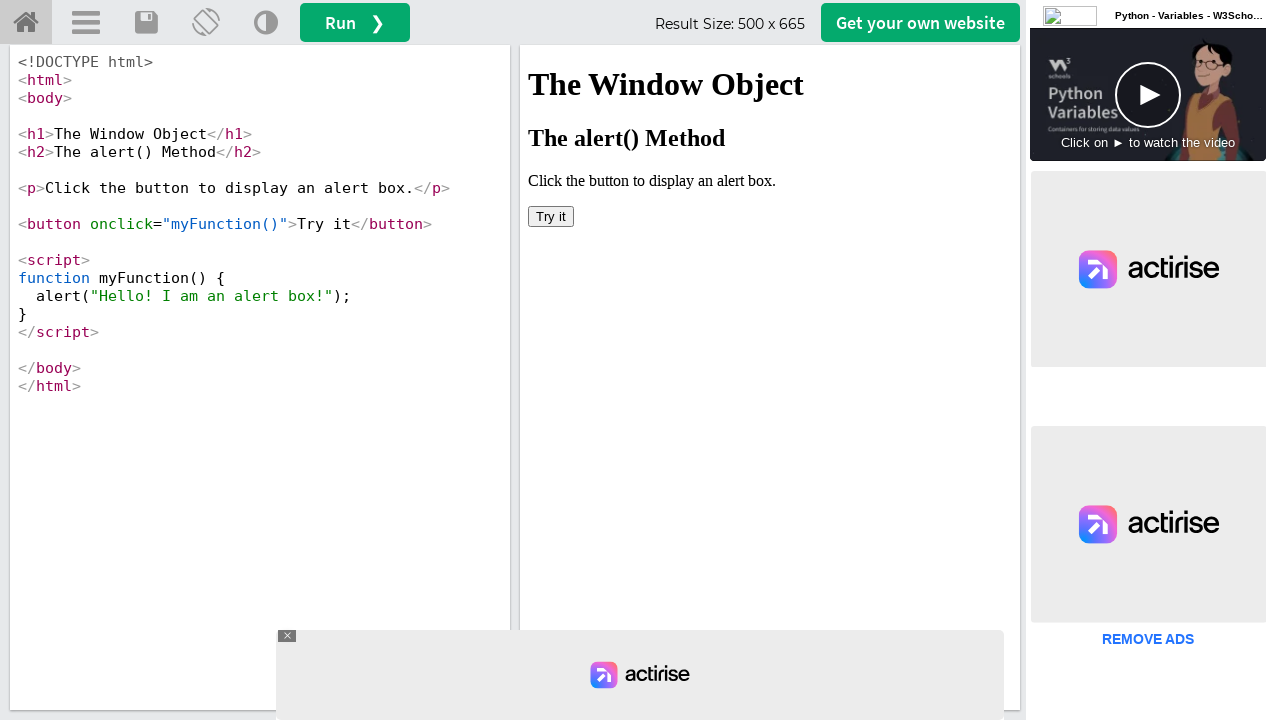

Clicked 'Try it' button inside the iframe at (551, 216) on iframe#iframeResult >> internal:control=enter-frame >> xpath=//button[text()='Tr
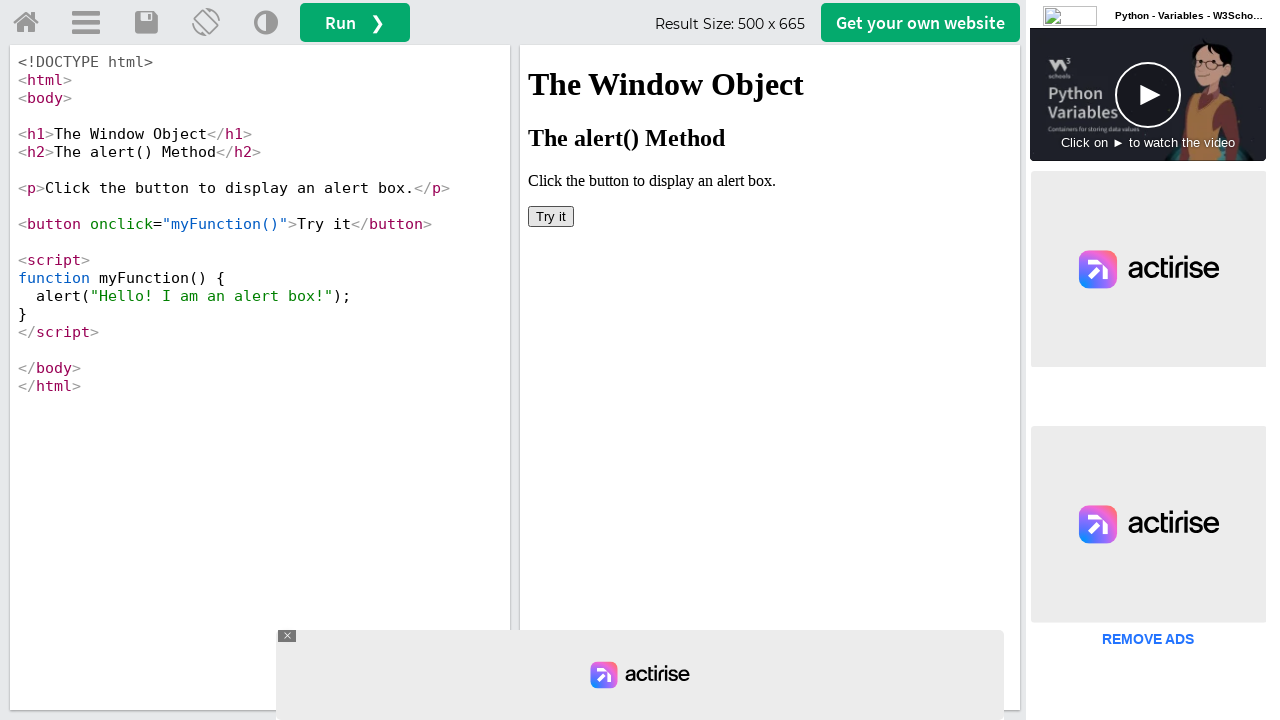

Set up dialog handler to accept alert
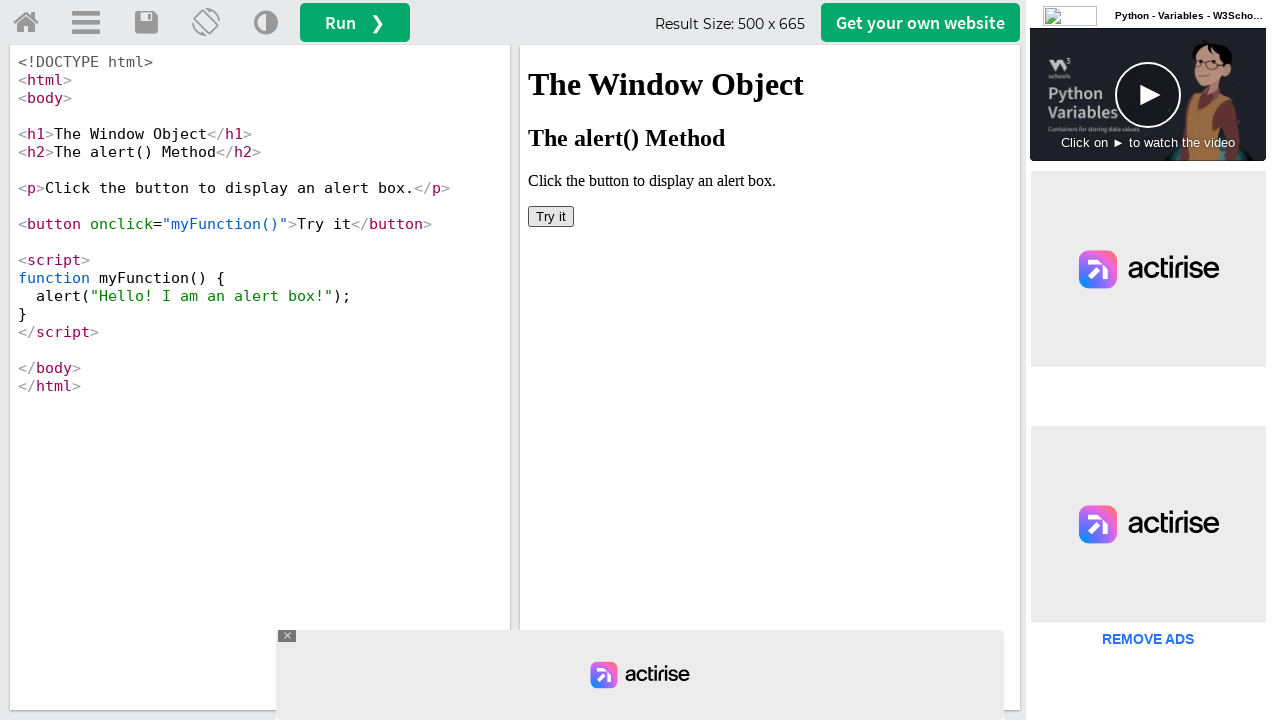

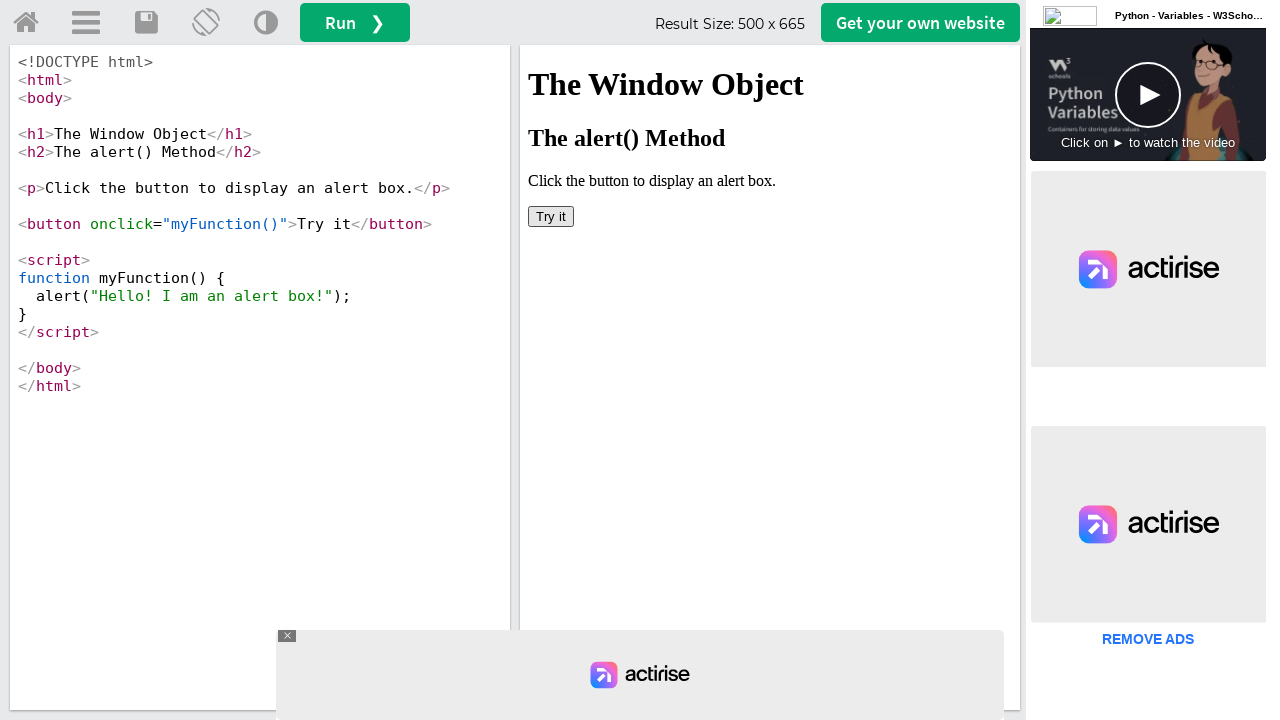